Navigates to Flipkart website. Original test demonstrated browser-conditional navigation using if-else, translated using the chromium browser path.

Starting URL: https://www.flipkart.com/

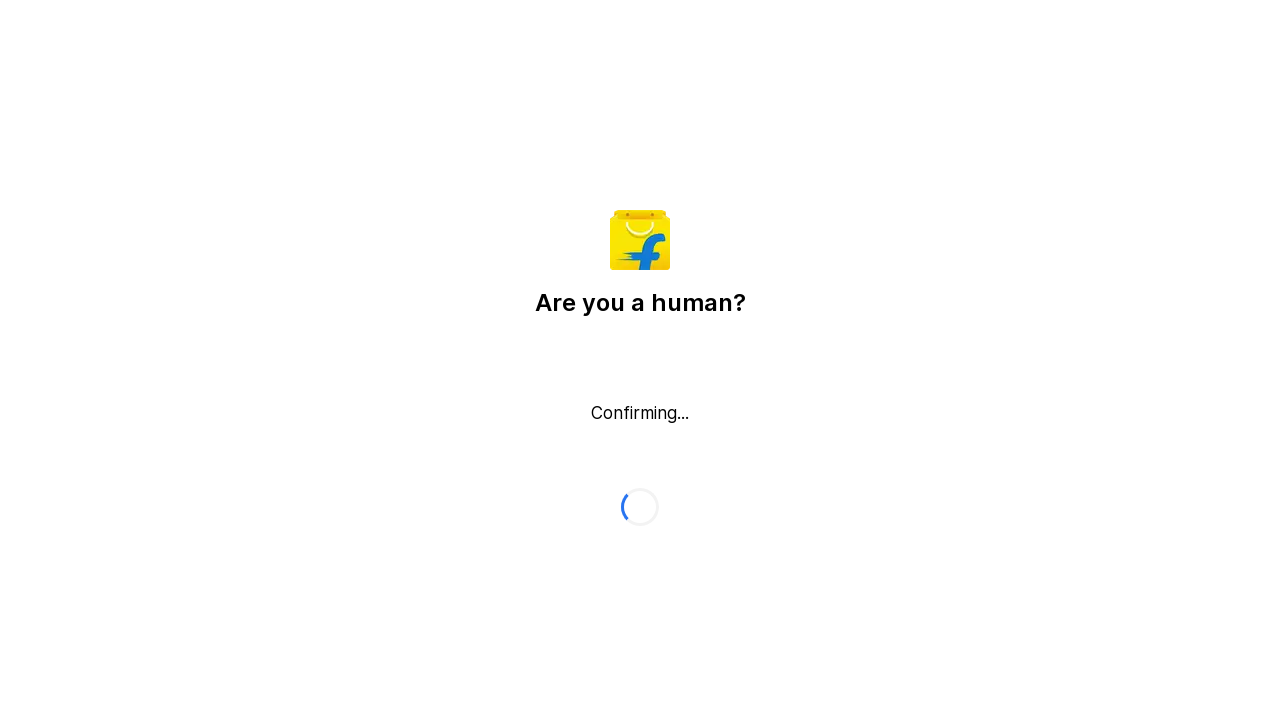

Navigated to Flipkart homepage
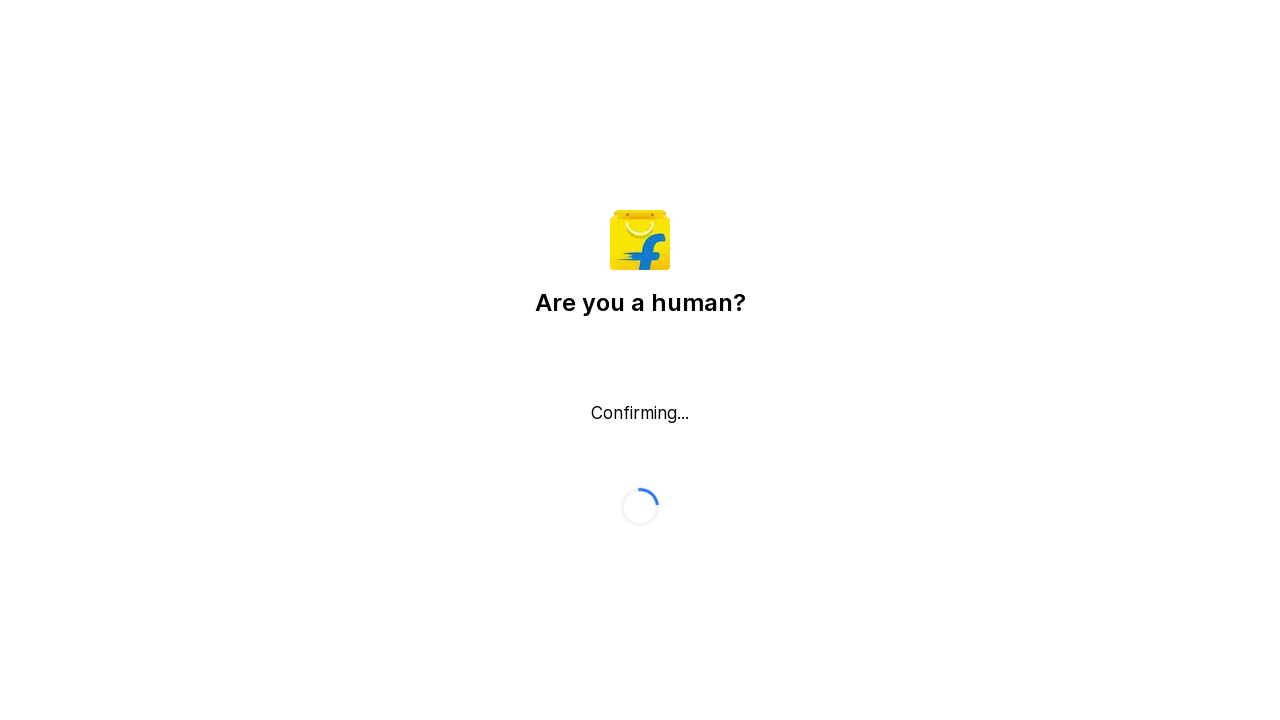

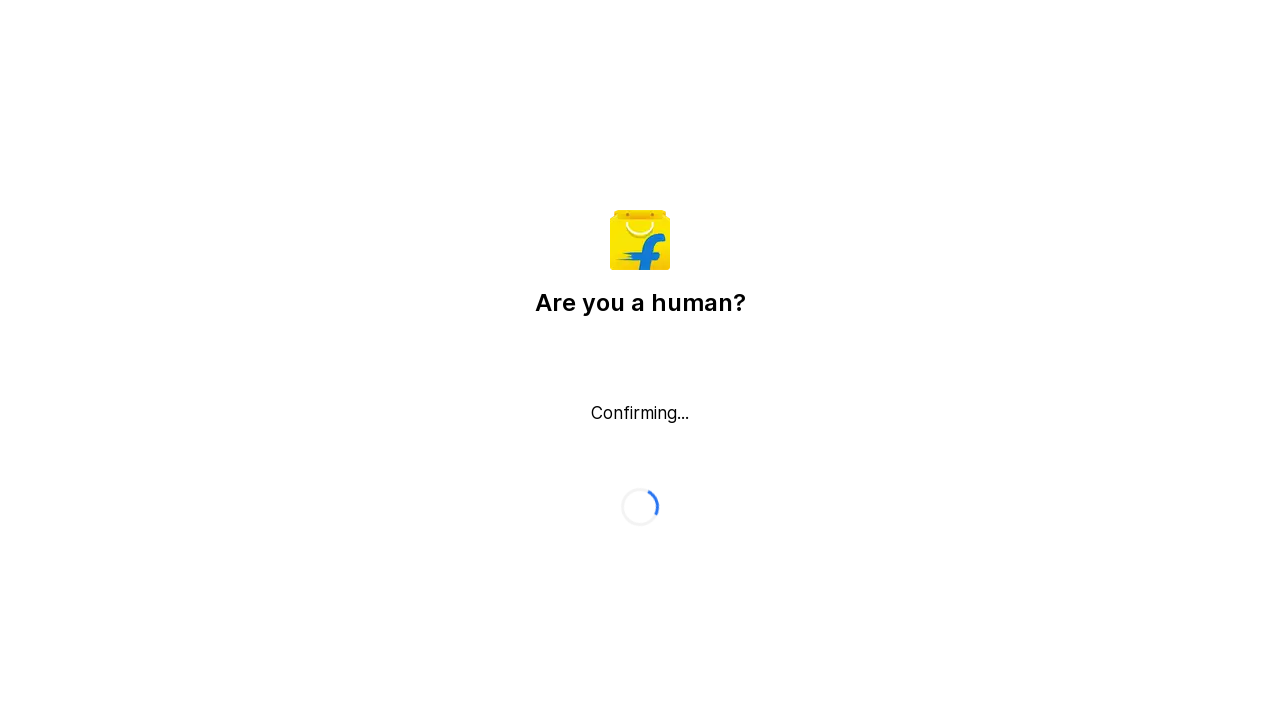